Tests click and hold selection by dragging from first element to fourth element in a selectable grid.

Starting URL: https://jqueryui.com/resources/demos/selectable/display-grid.html

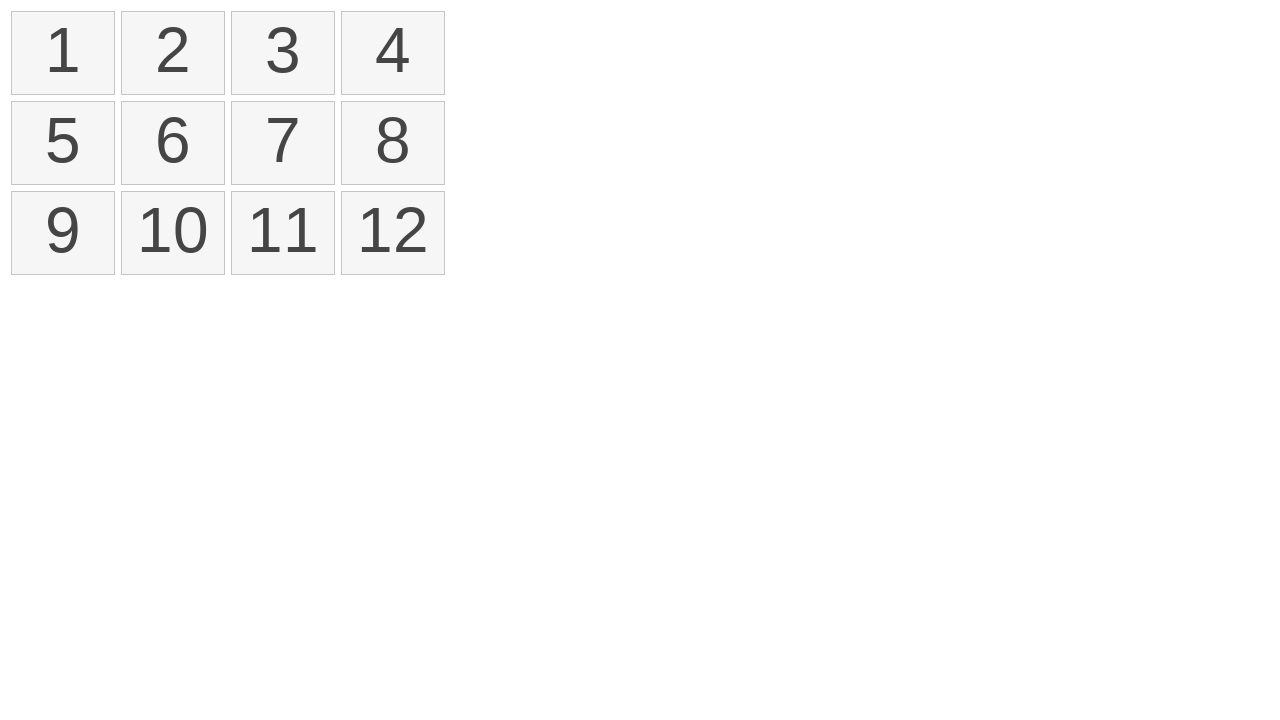

Waited for selectable list items to load
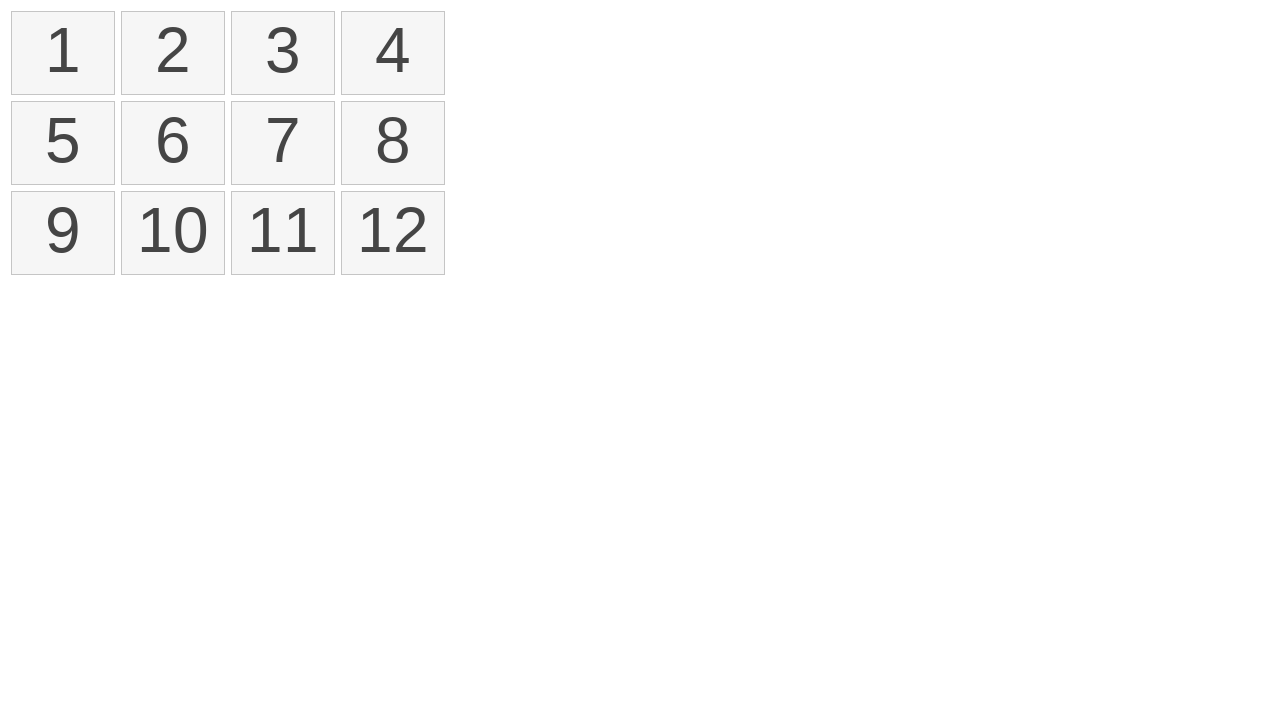

Located the first selectable item
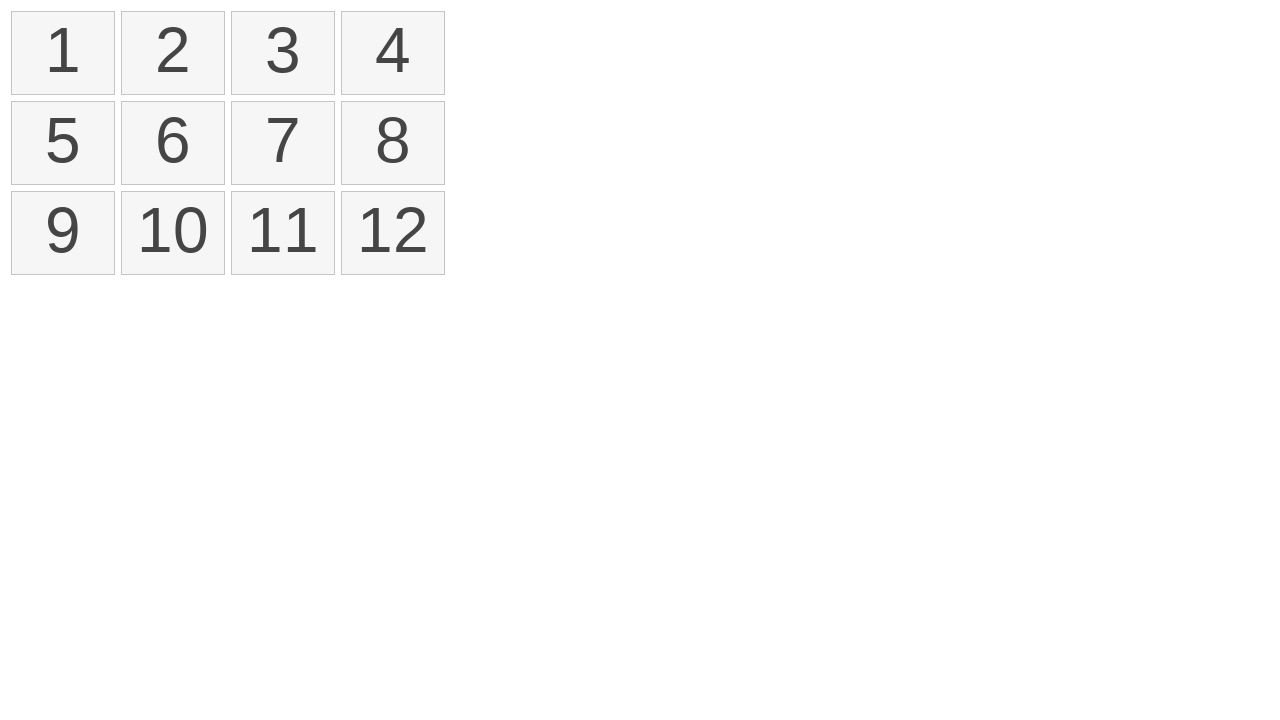

Located the fourth selectable item
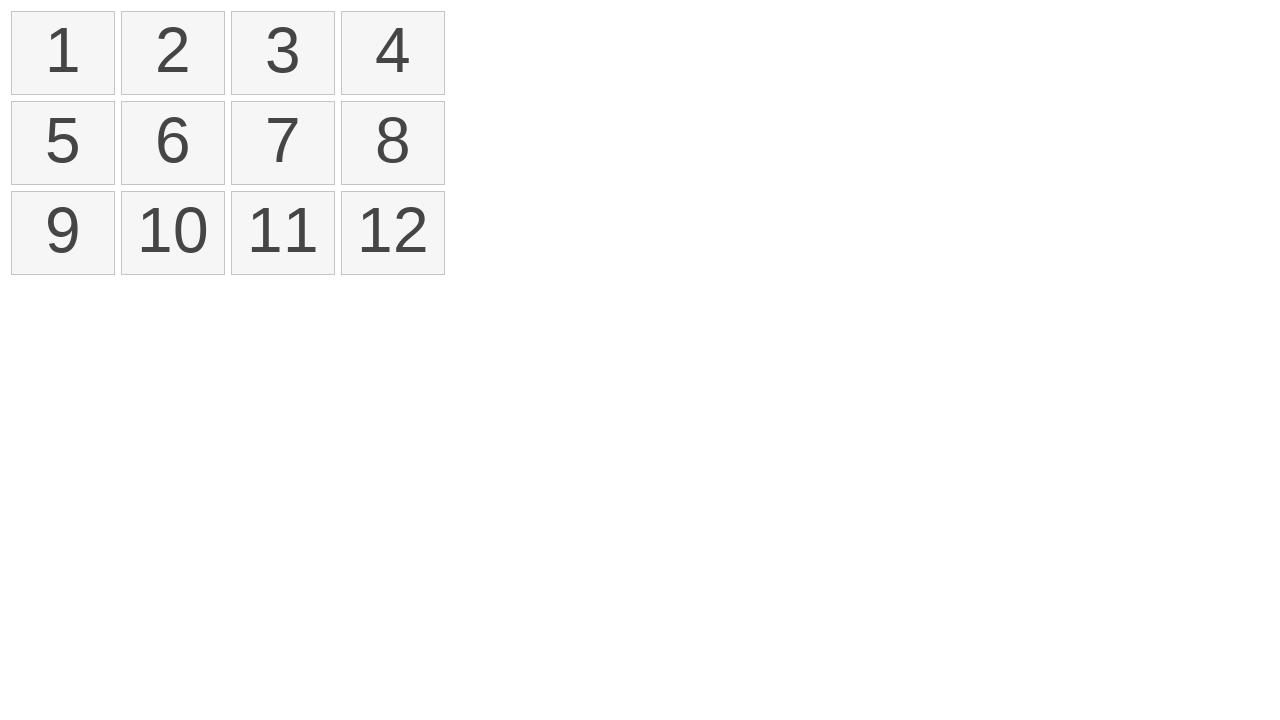

Retrieved bounding box of first item
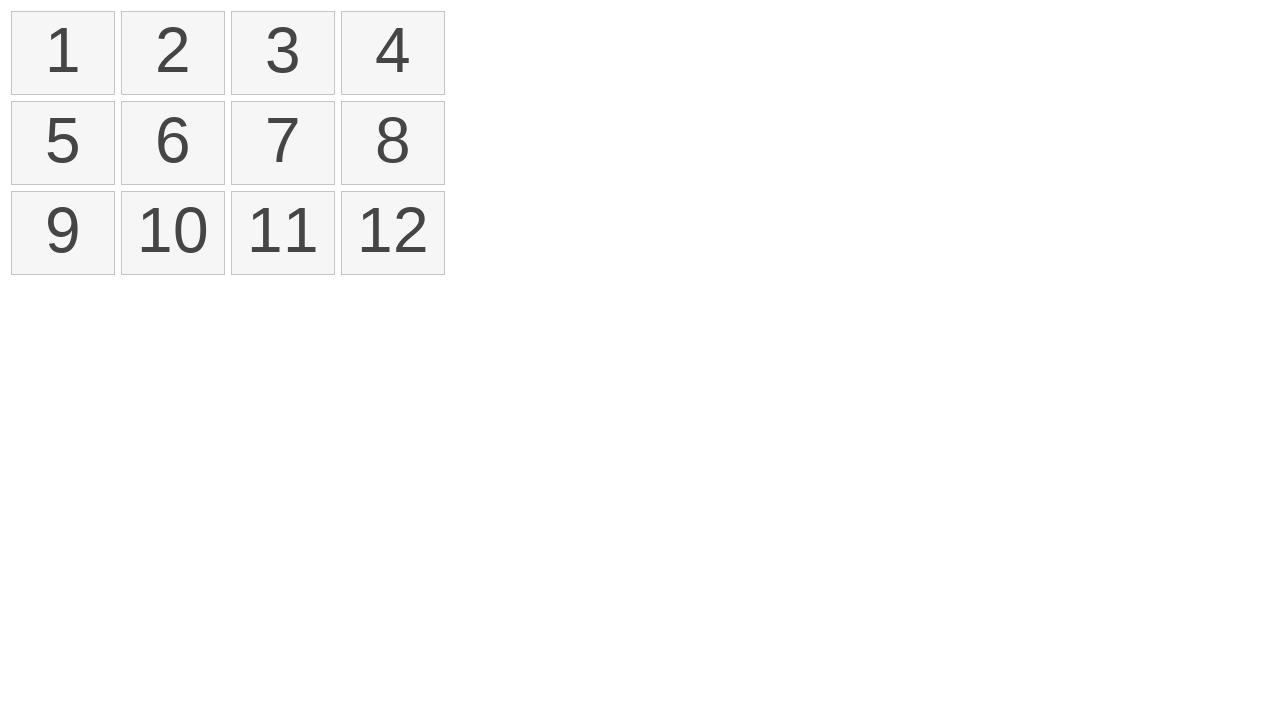

Retrieved bounding box of fourth item
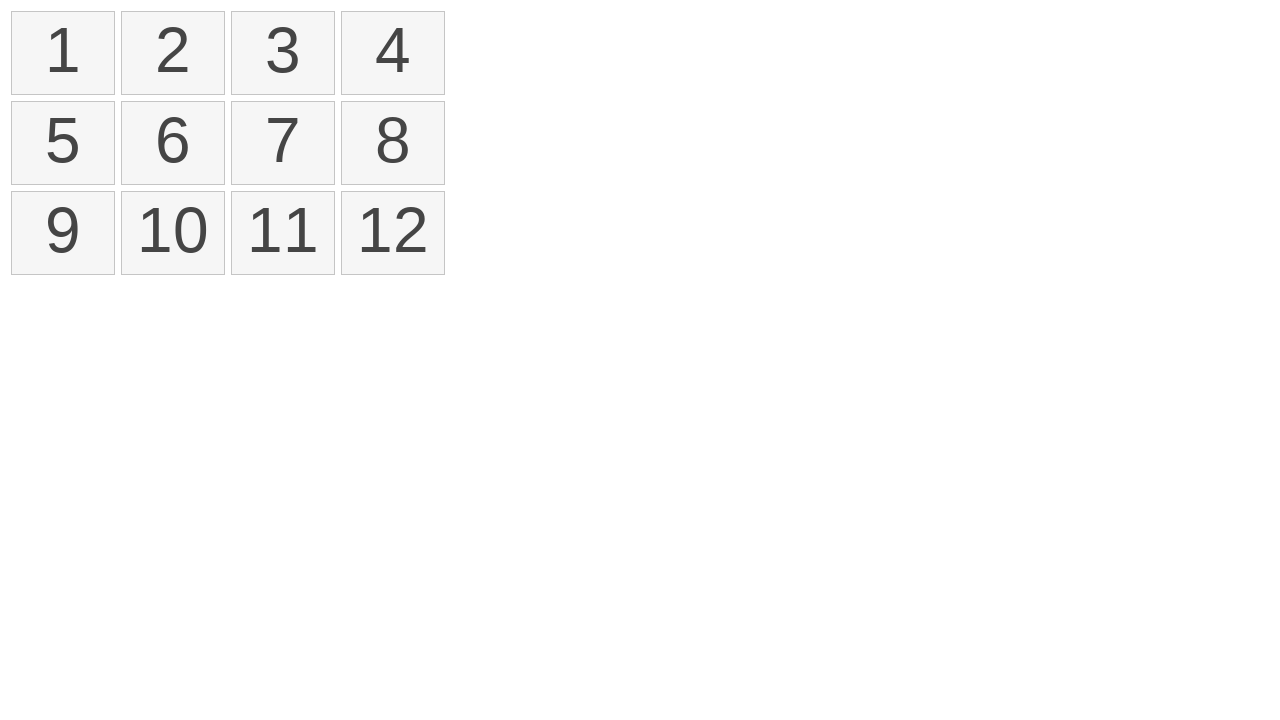

Moved mouse to center of first item at (63, 53)
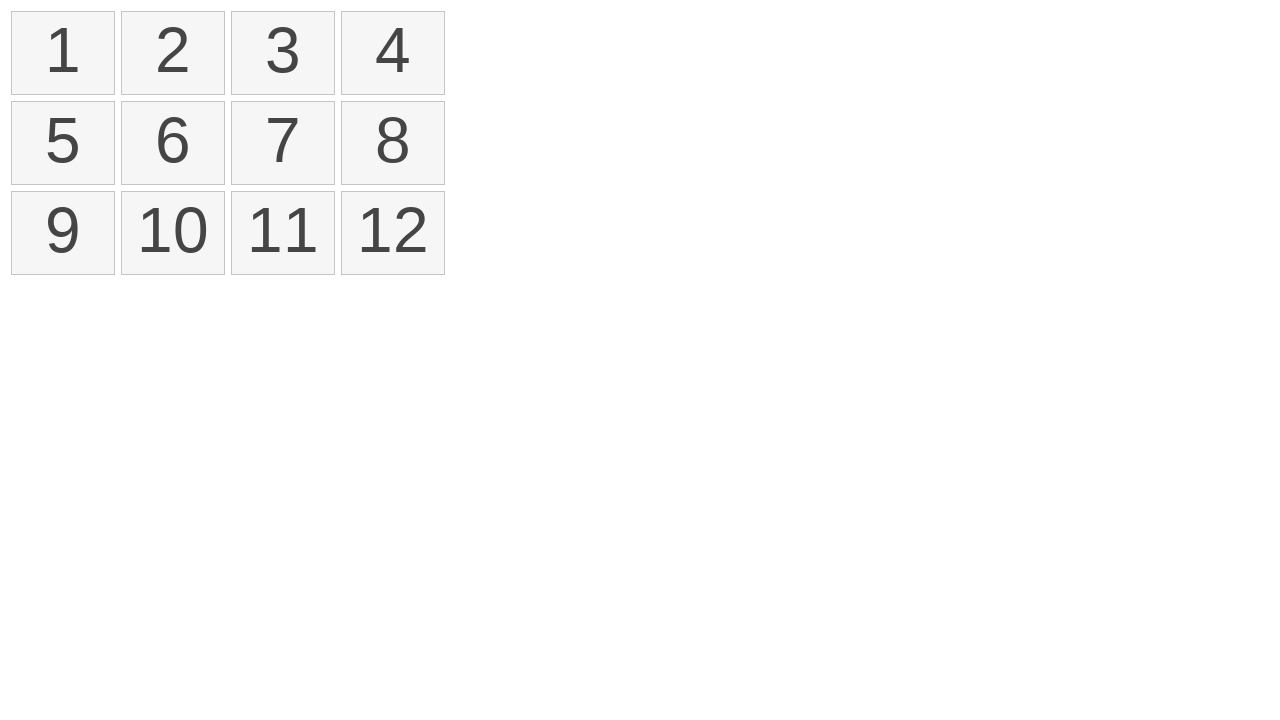

Pressed mouse button down on first item at (63, 53)
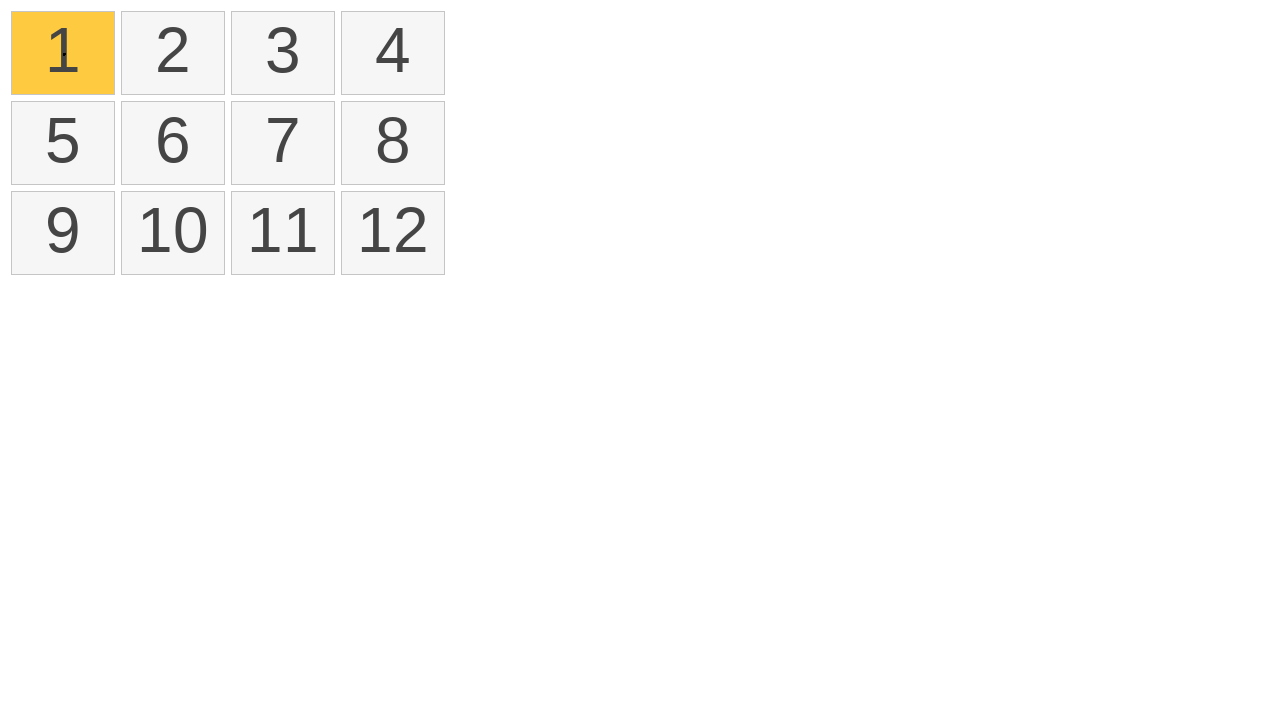

Dragged mouse to center of fourth item at (393, 53)
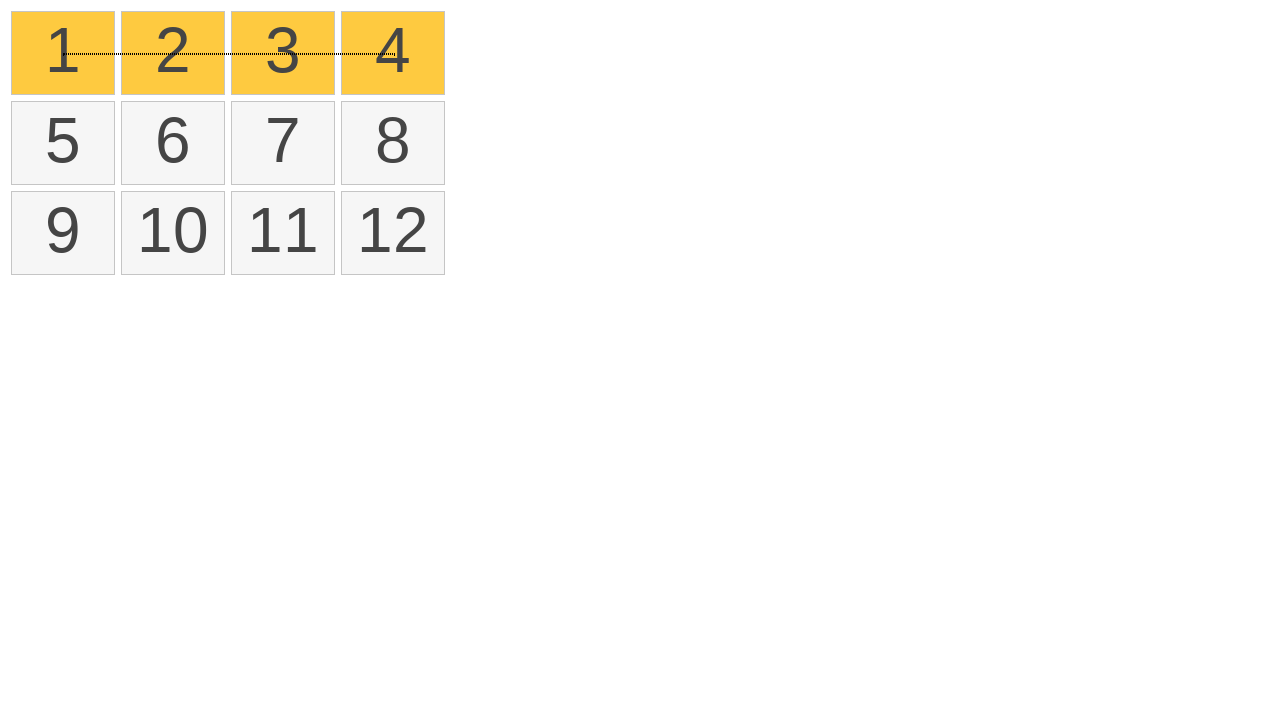

Released mouse button to complete drag selection at (393, 53)
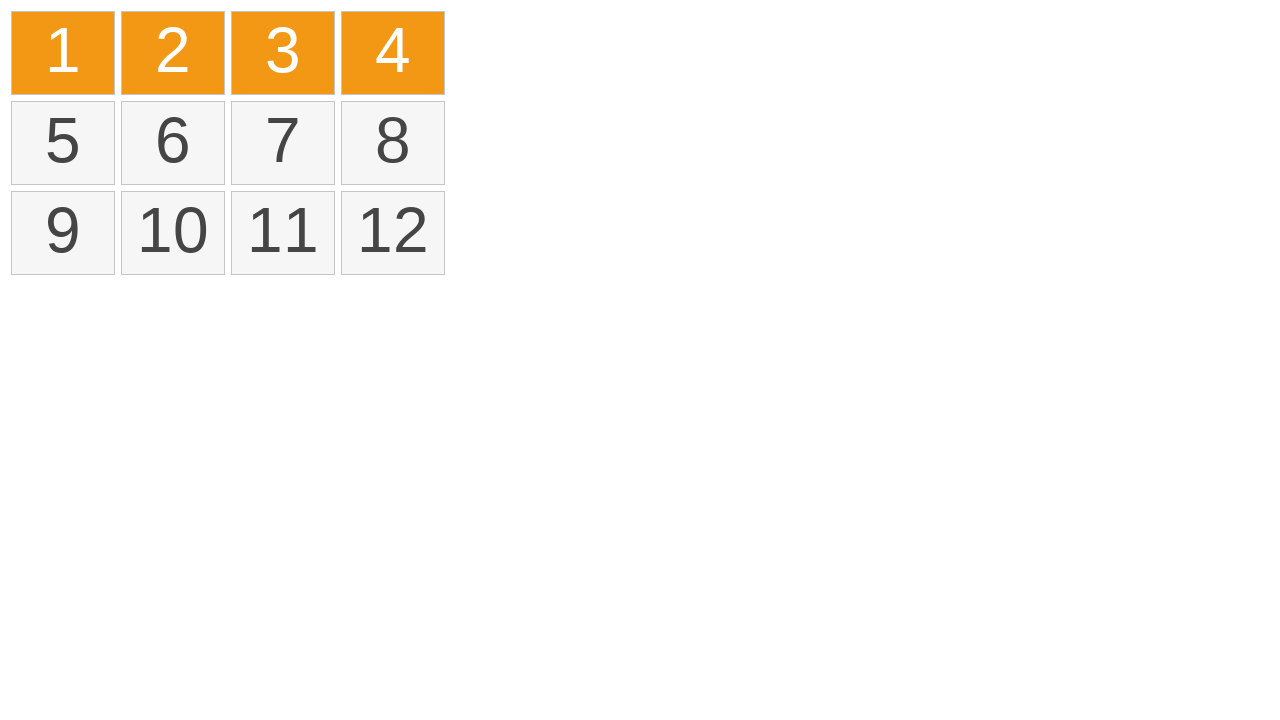

Located all selected items with ui-selected class
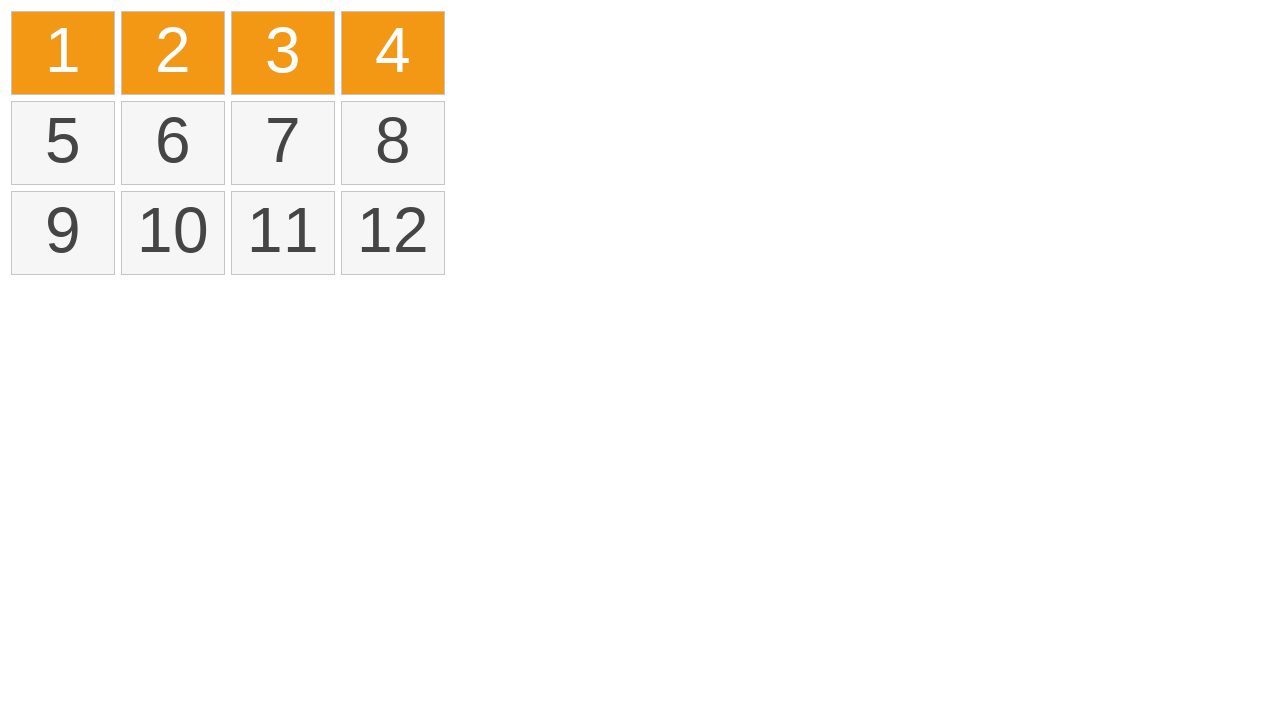

Verified that exactly 4 items are selected
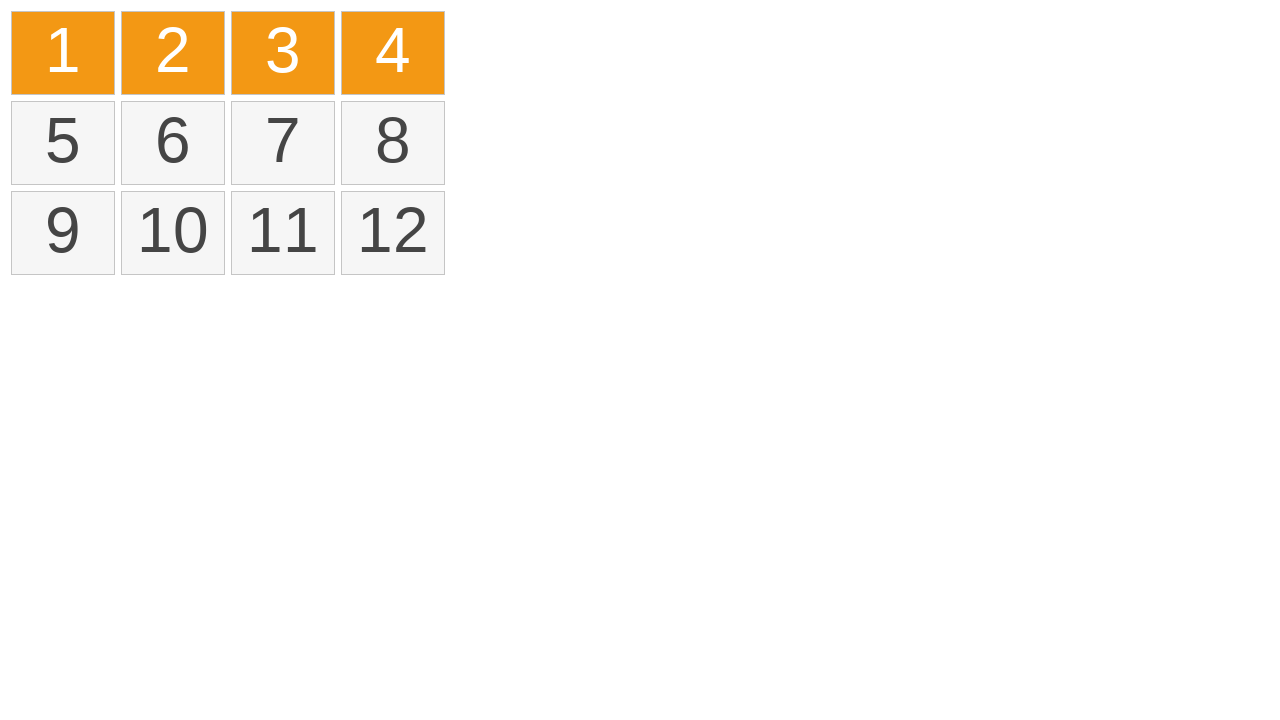

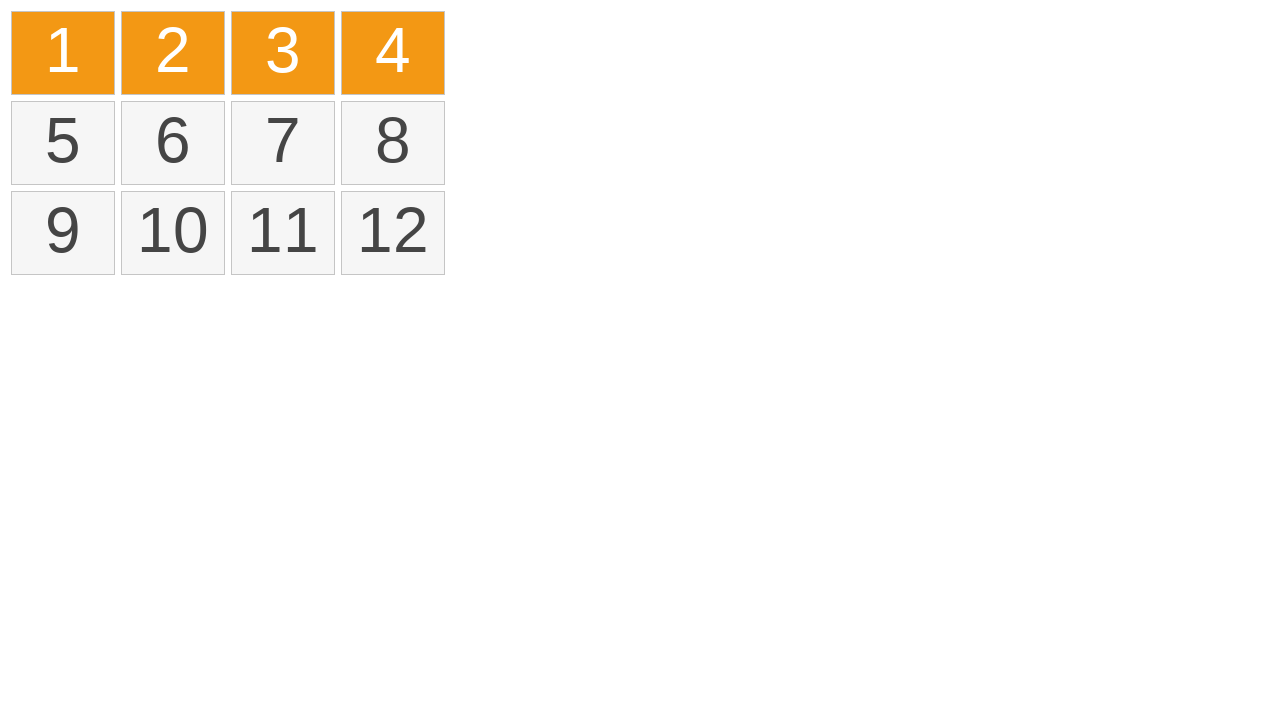